Tests XPath 'not' condition by finding input elements that don't have maxlength=10 attribute

Starting URL: https://www.hyrtutorials.com/p/add-padding-to-containers.html

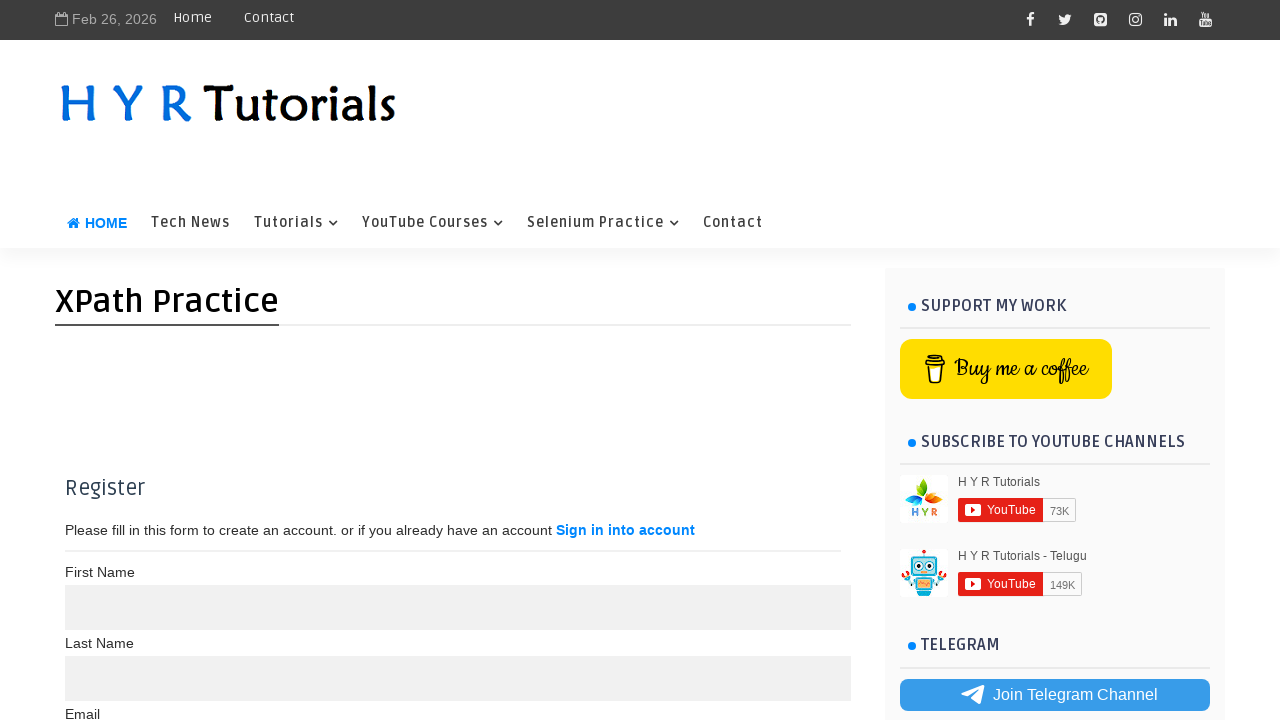

Navigated to test page
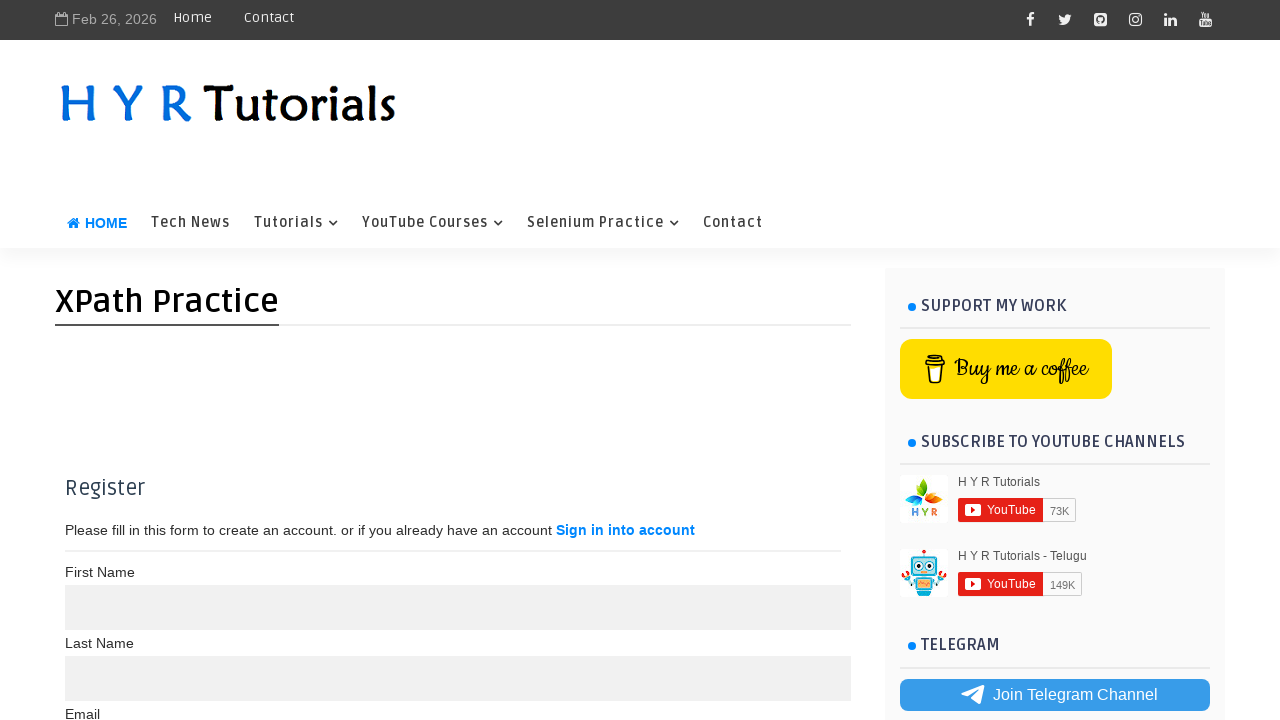

Located all input elements without maxlength=10 attribute using XPath 'not' condition
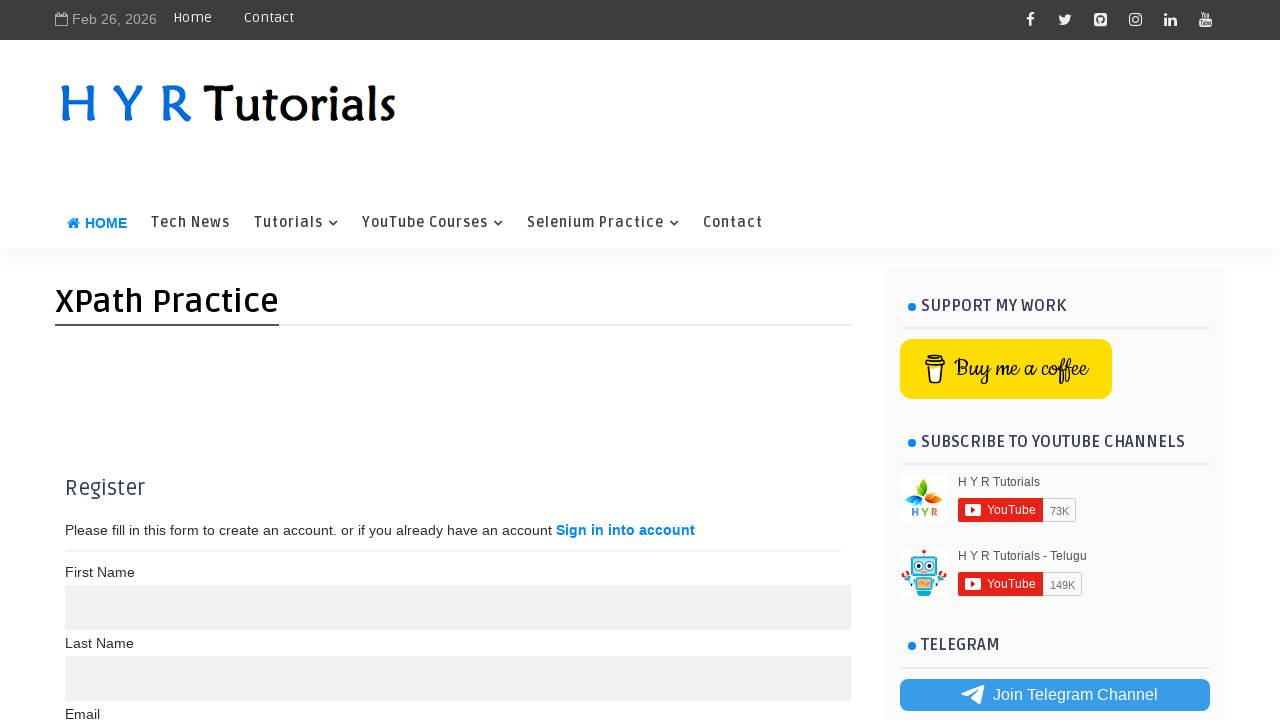

Highlighted input element with red border
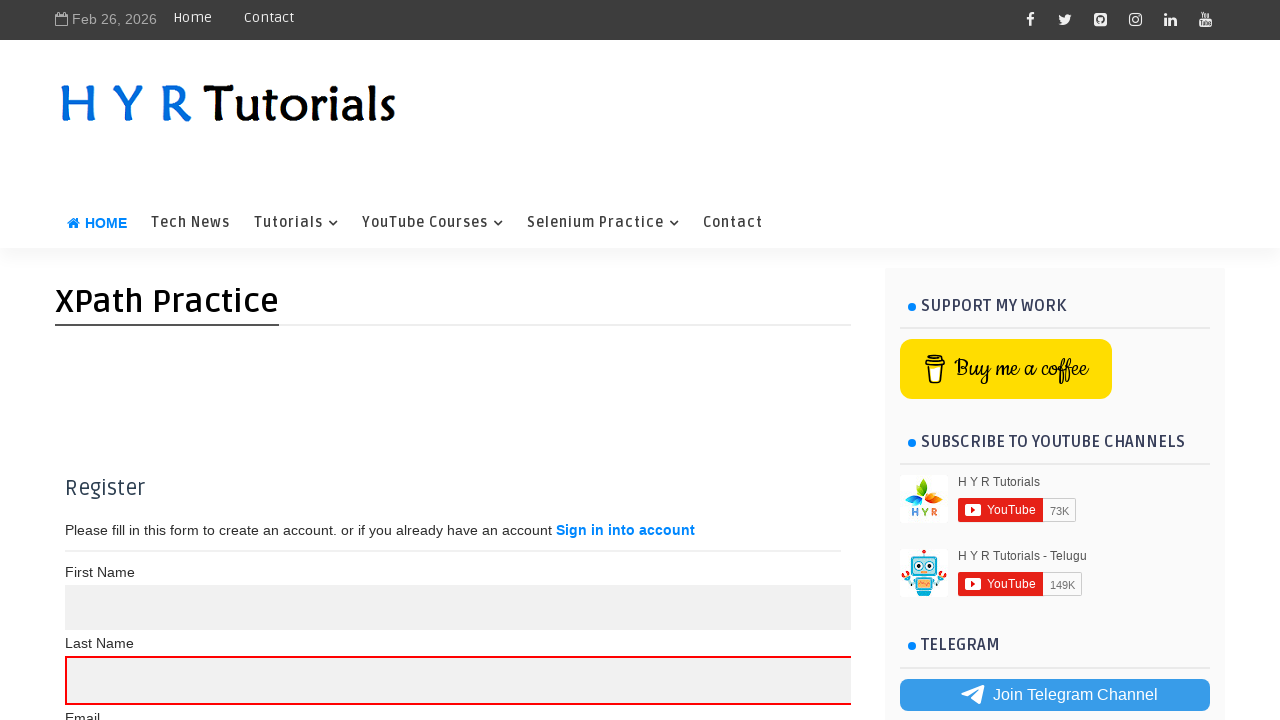

Highlighted input element with red border
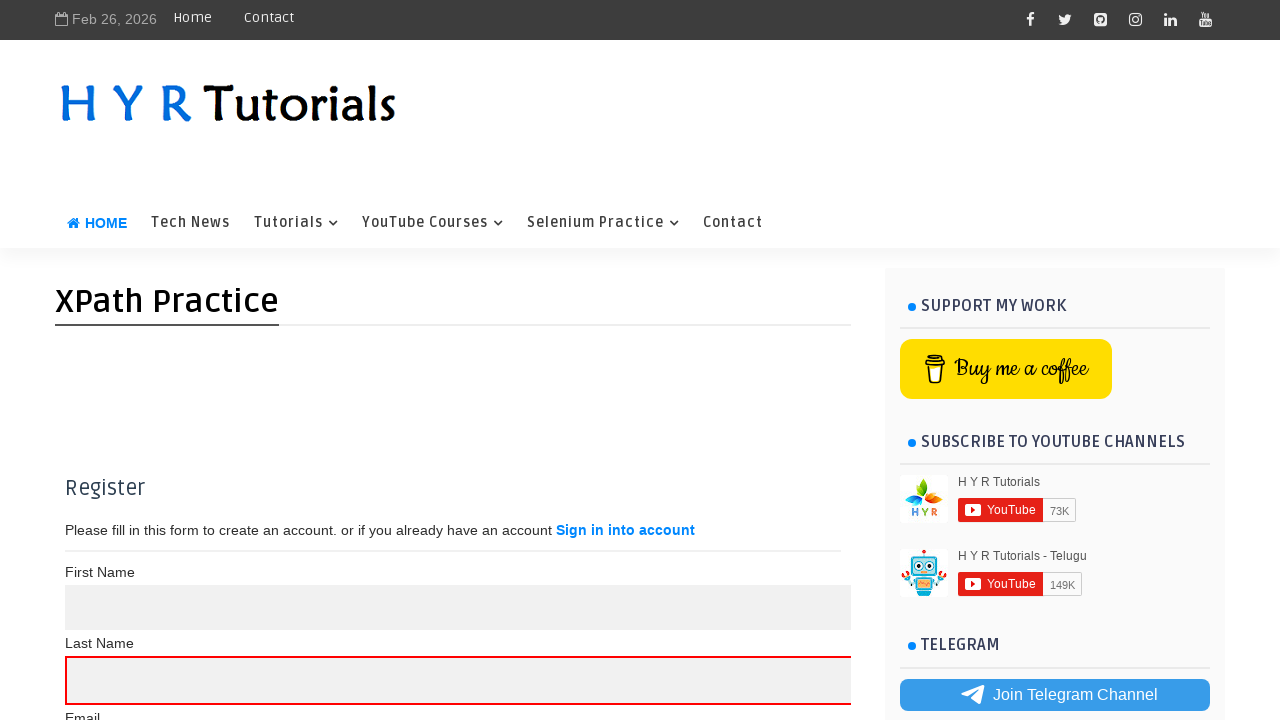

Highlighted input element with red border
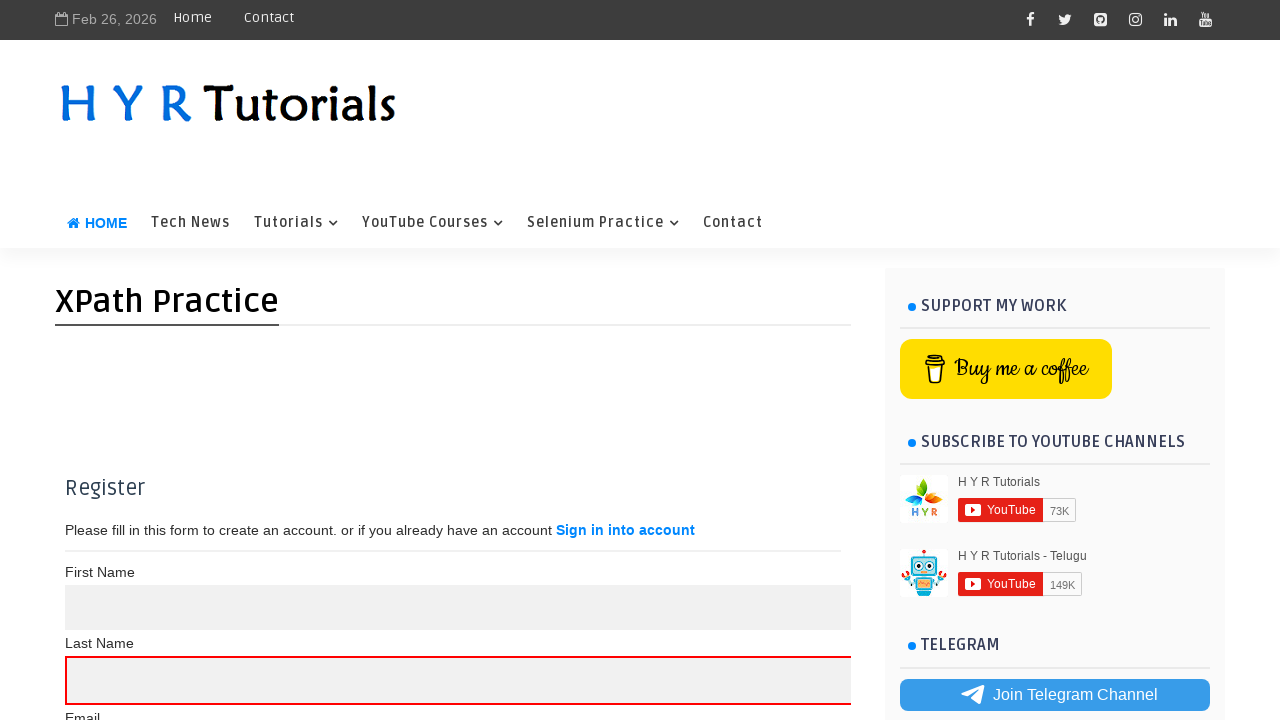

Highlighted input element with red border
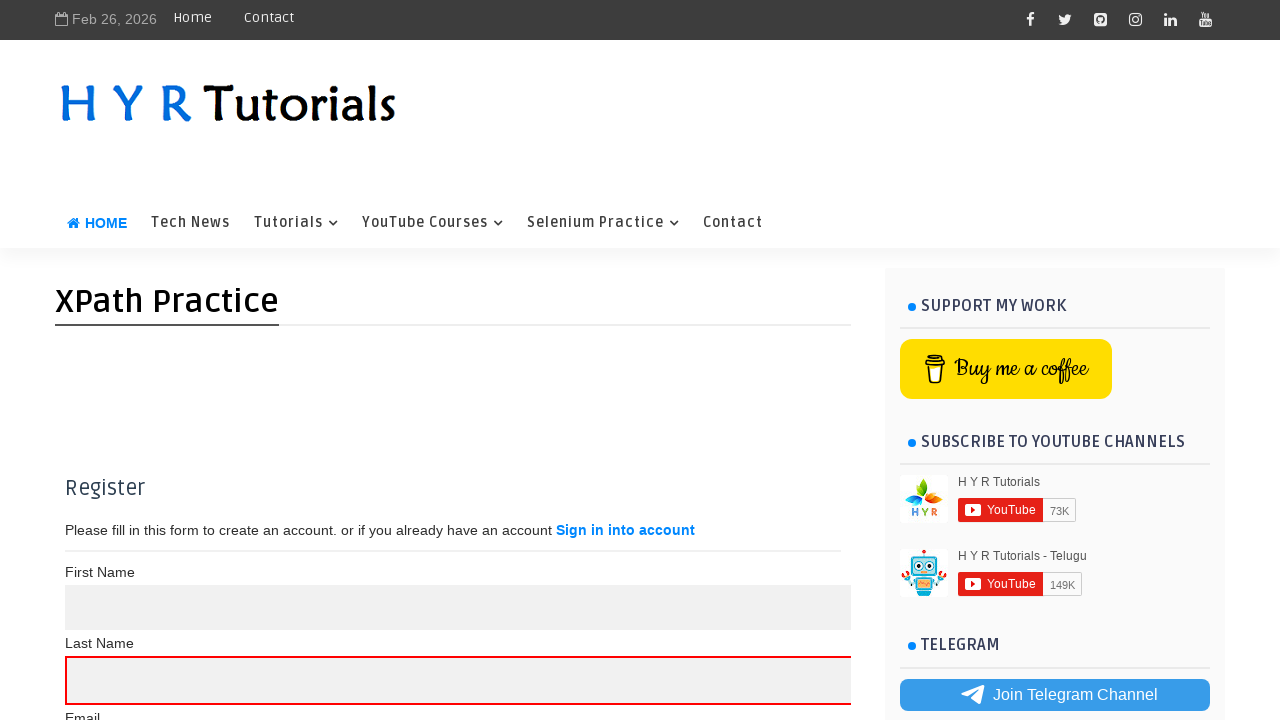

Highlighted input element with red border
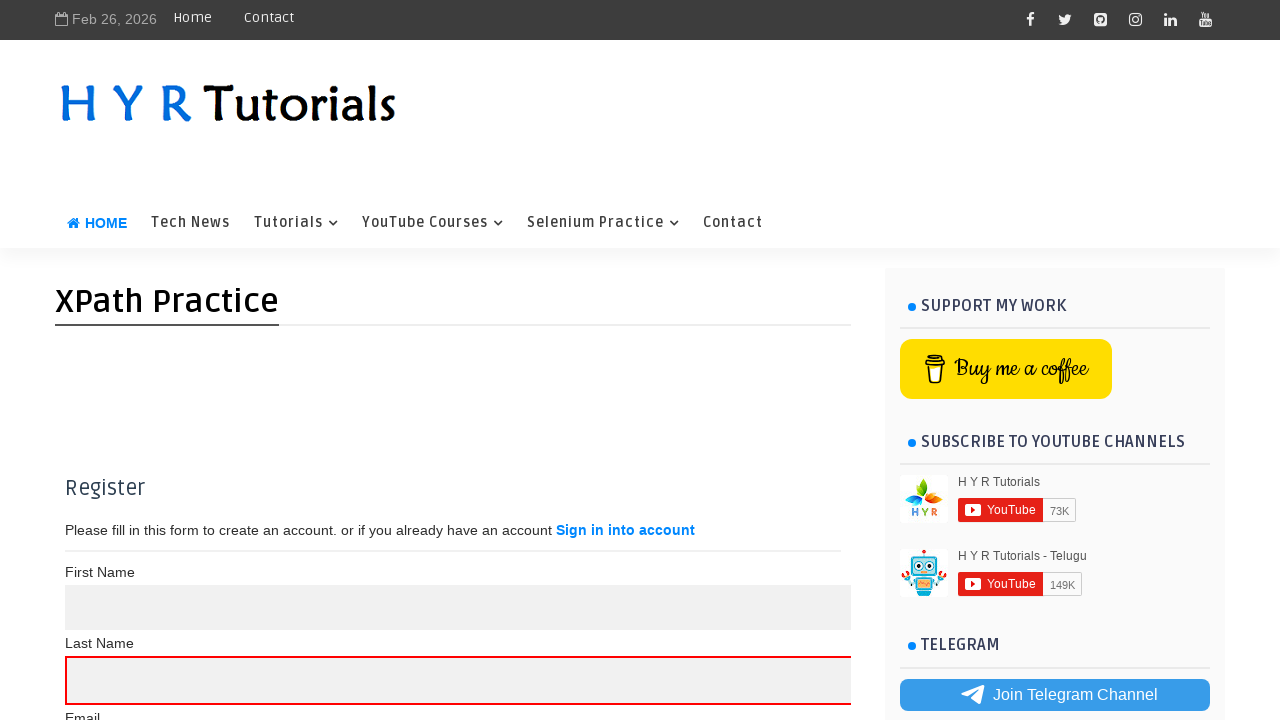

Highlighted input element with red border
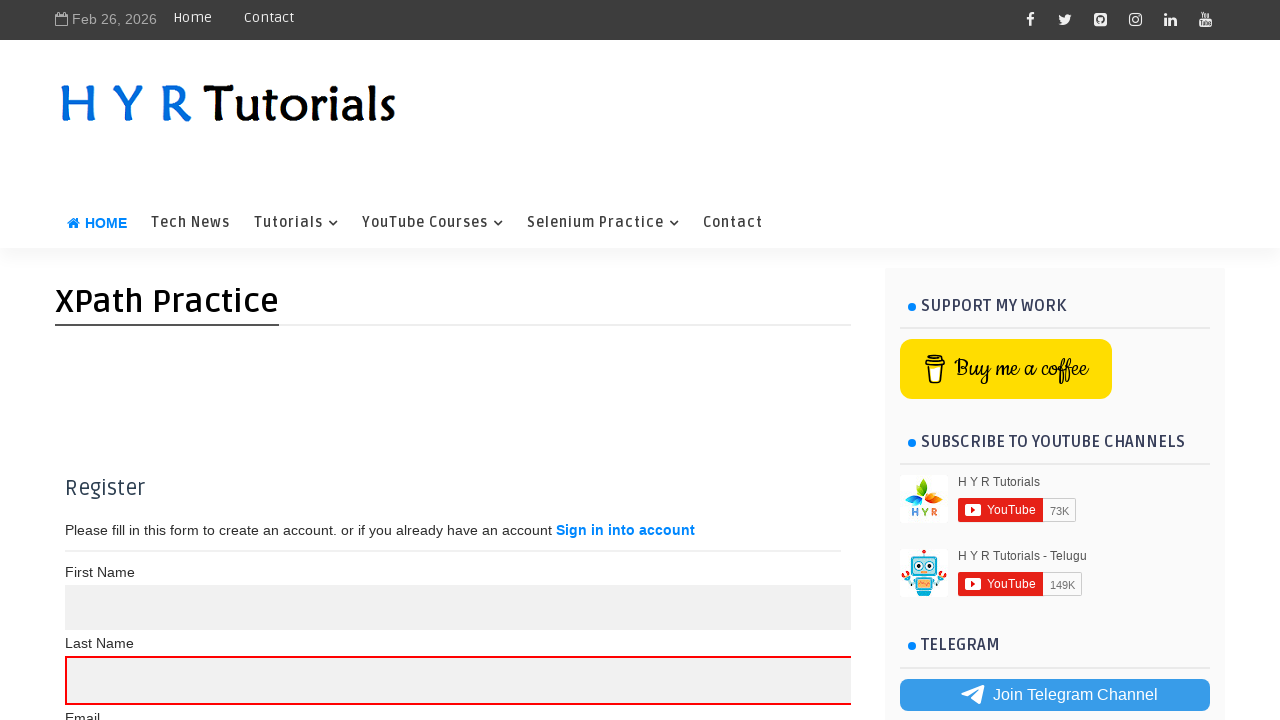

Highlighted input element with red border
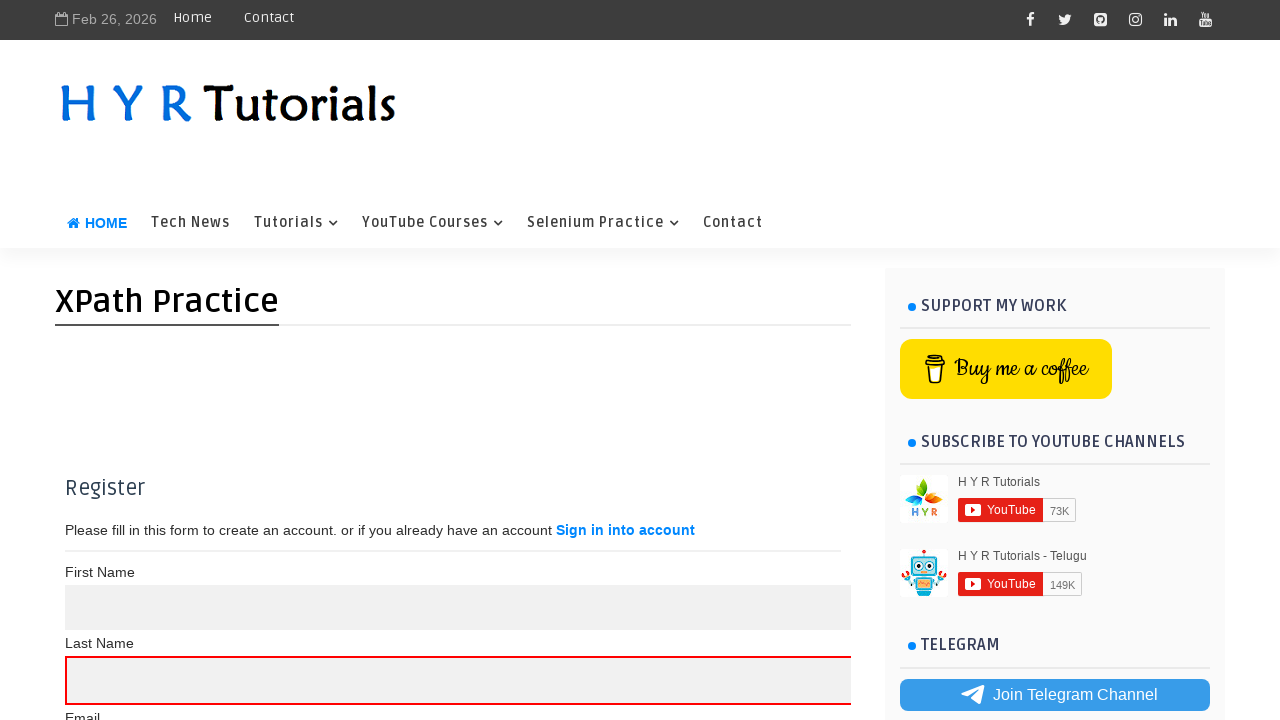

Highlighted input element with red border
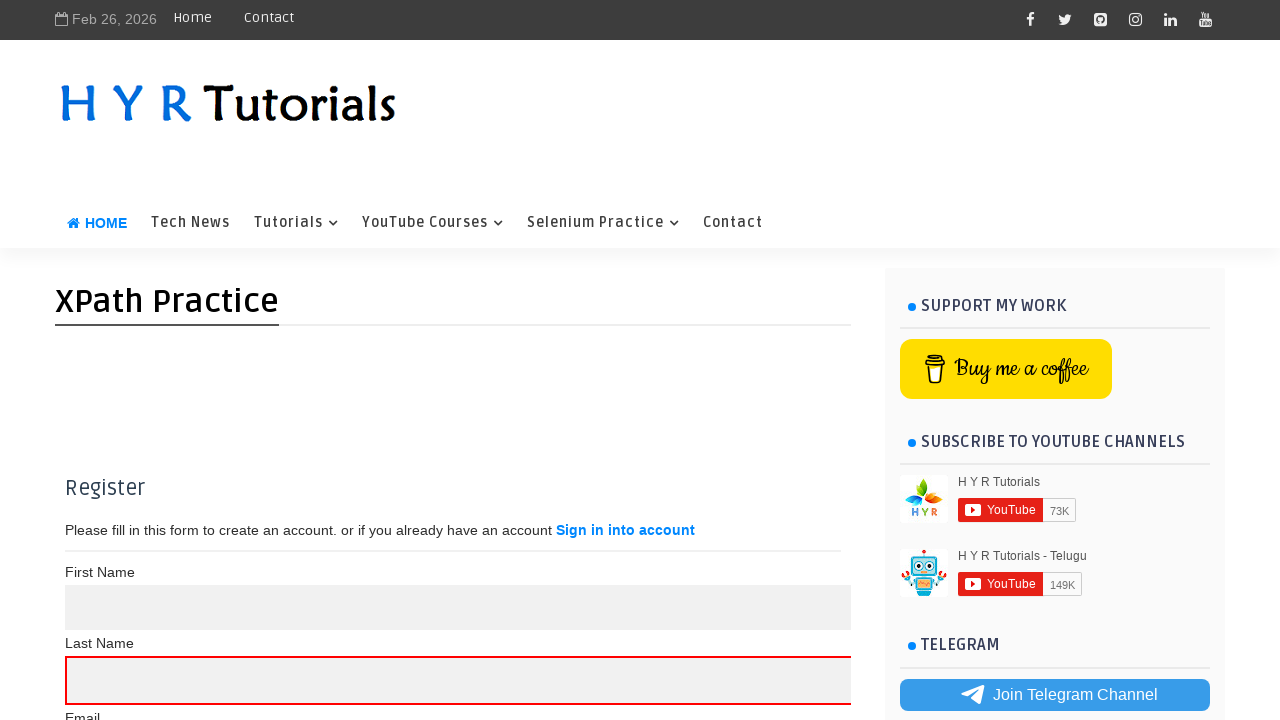

Highlighted input element with red border
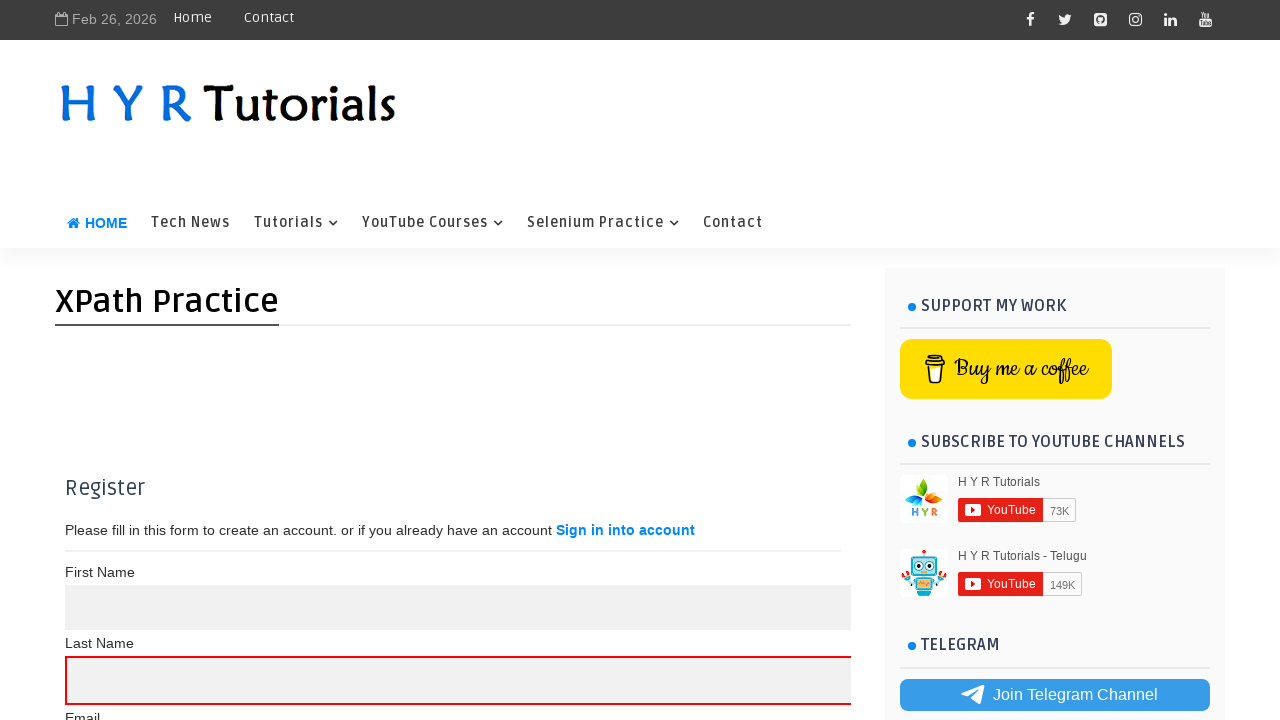

Highlighted input element with red border
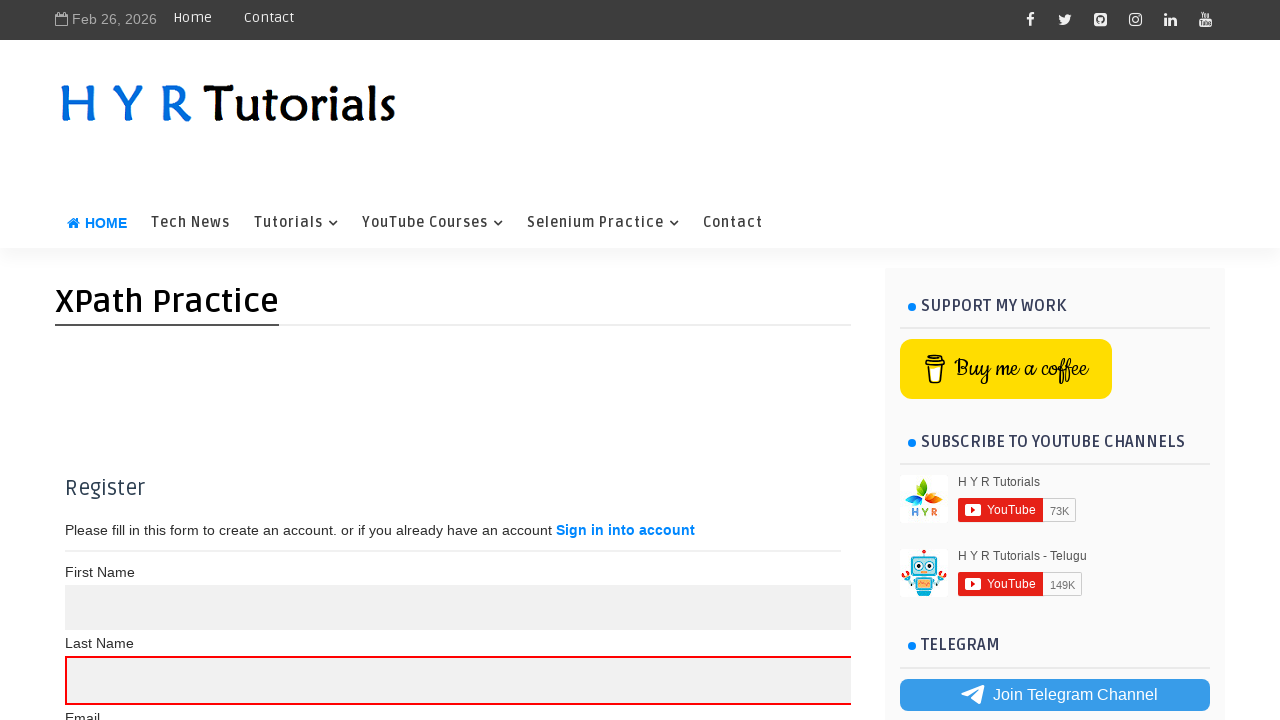

Highlighted input element with red border
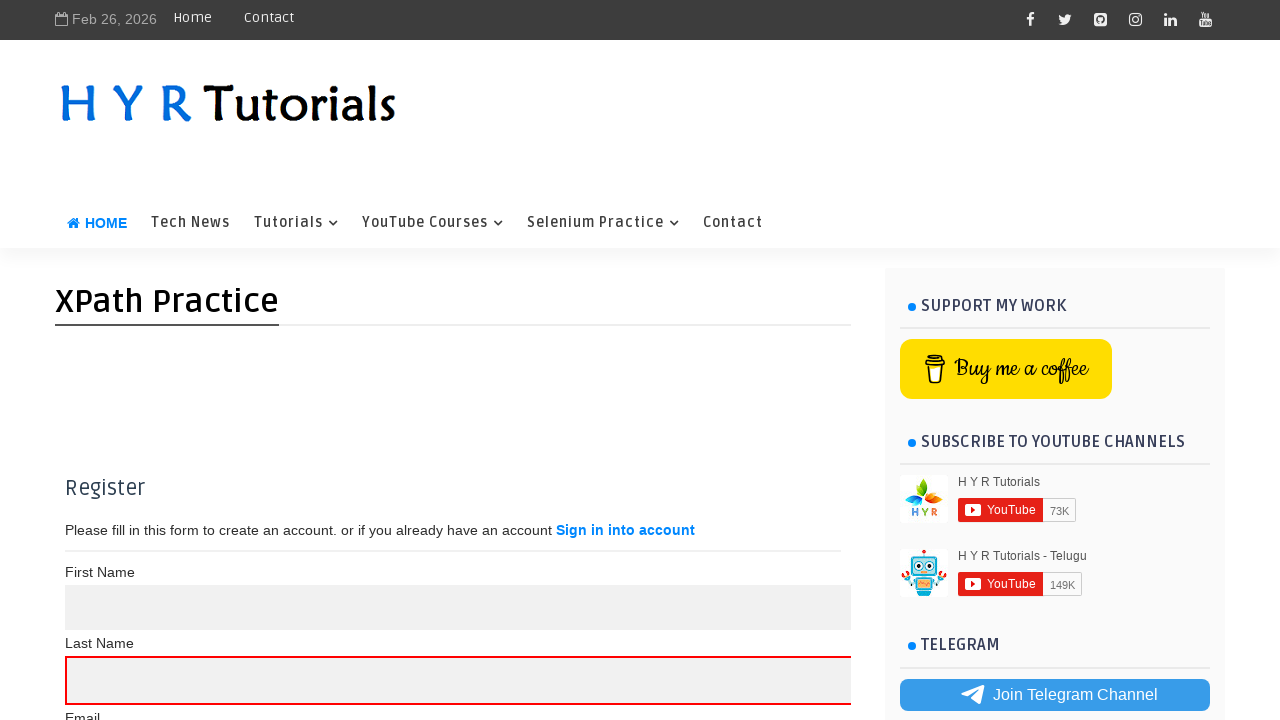

Highlighted input element with red border
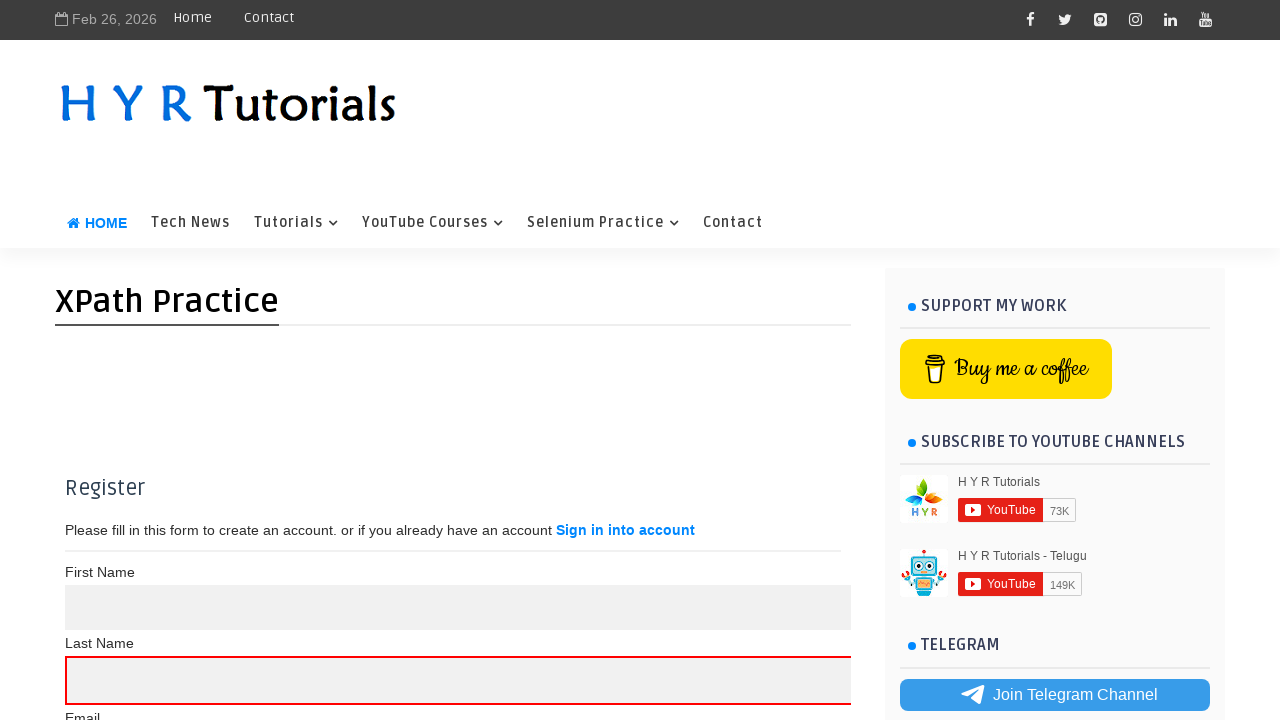

Highlighted input element with red border
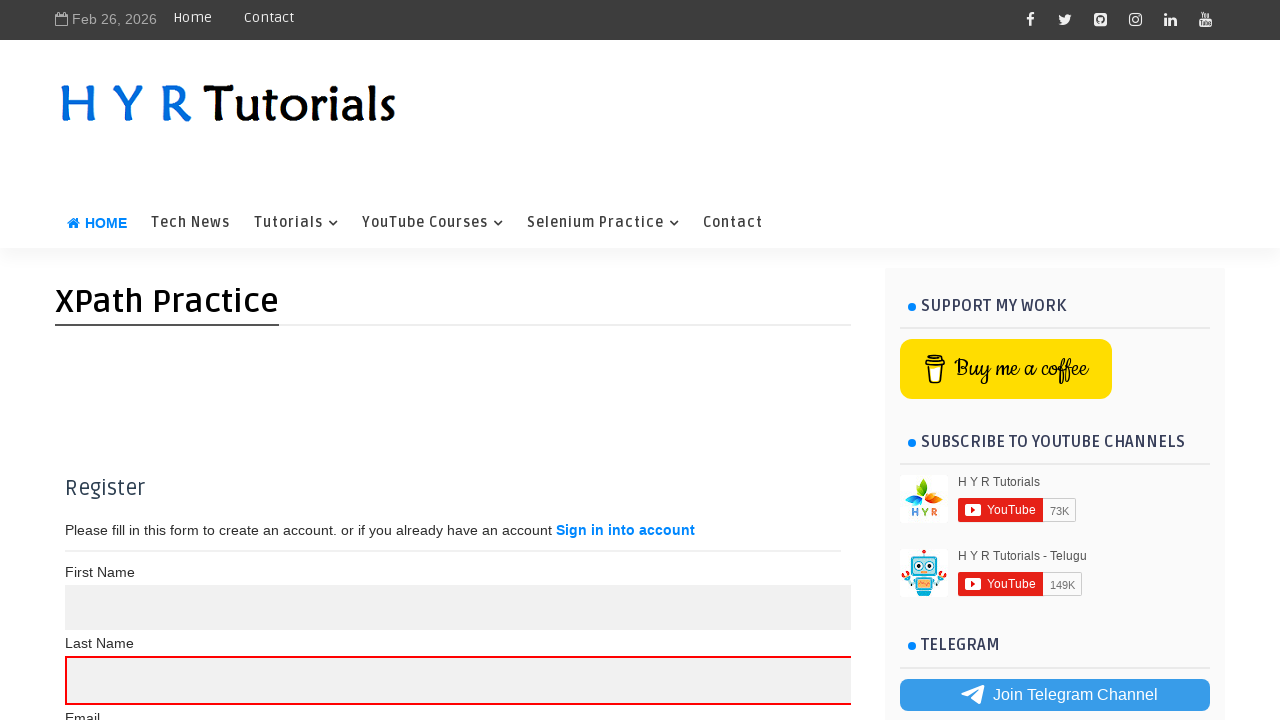

Highlighted input element with red border
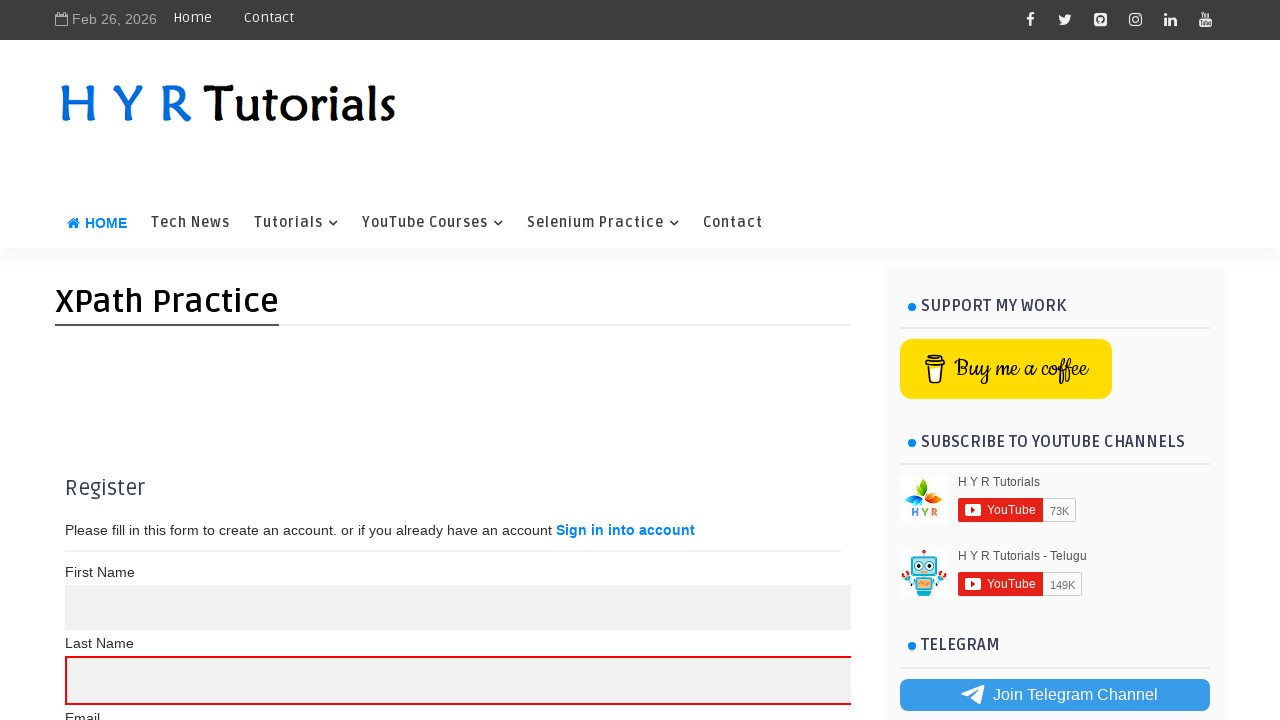

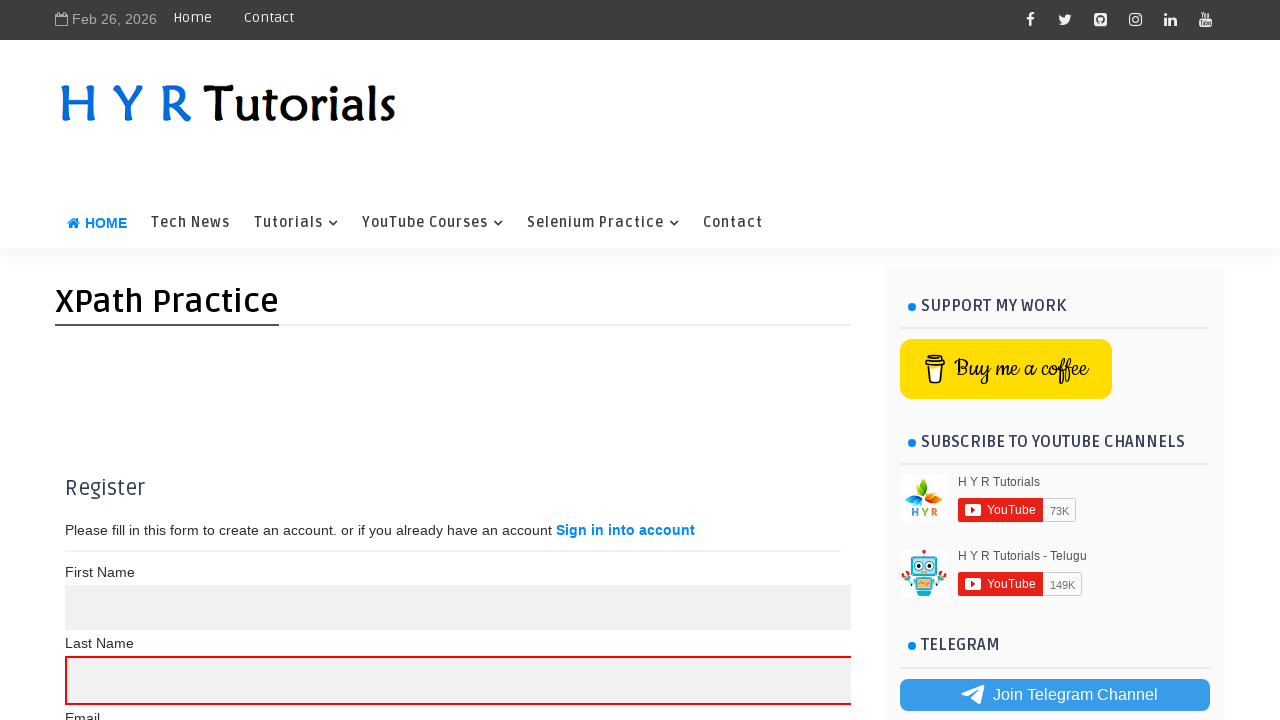